Tests window/tab switching by clicking on a Google link and verifying the switch between parent and child windows

Starting URL: https://automationfc.github.io/basic-form/index.html

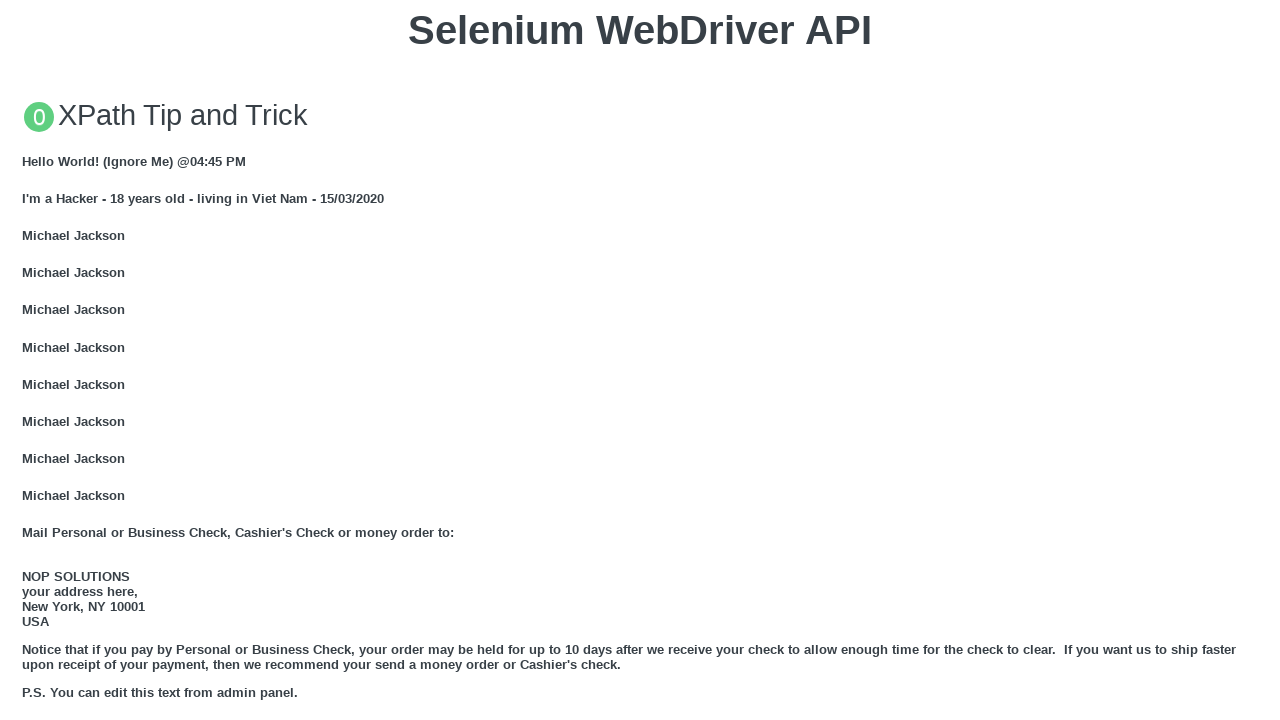

Clicked on GOOGLE link to open new tab at (56, 360) on xpath=//a[text() = 'GOOGLE']
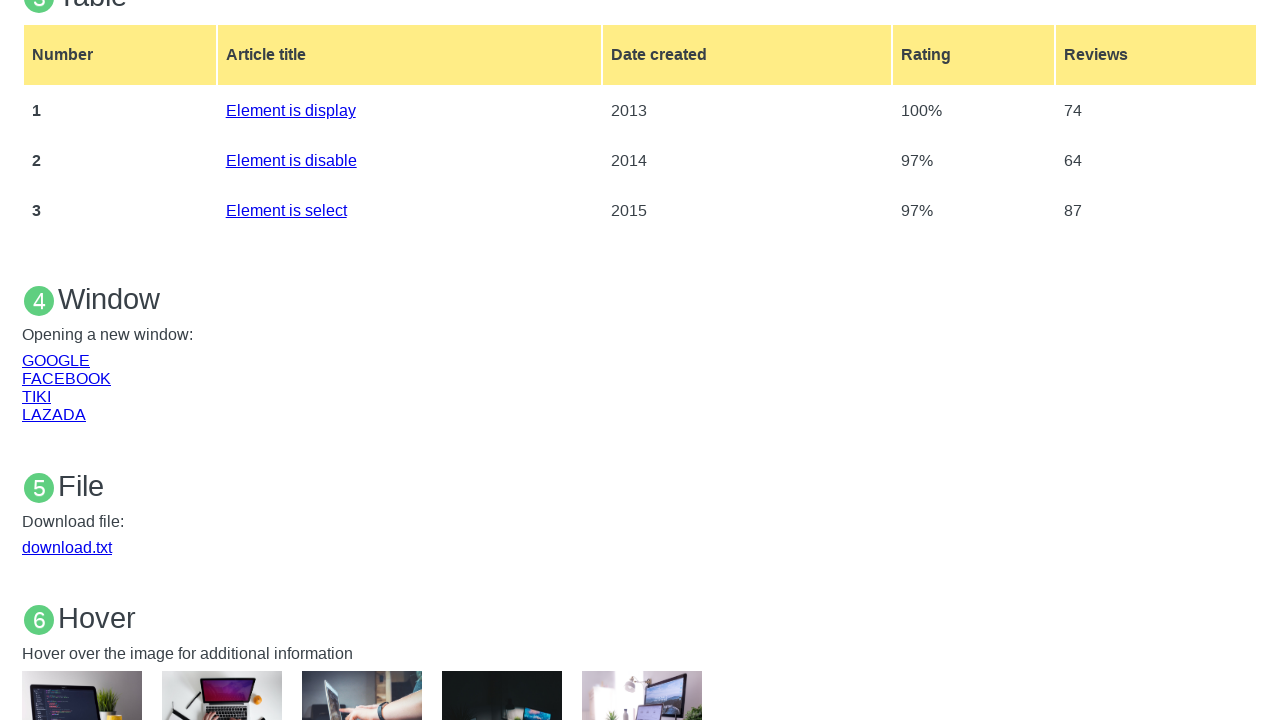

New tab/window opened and captured
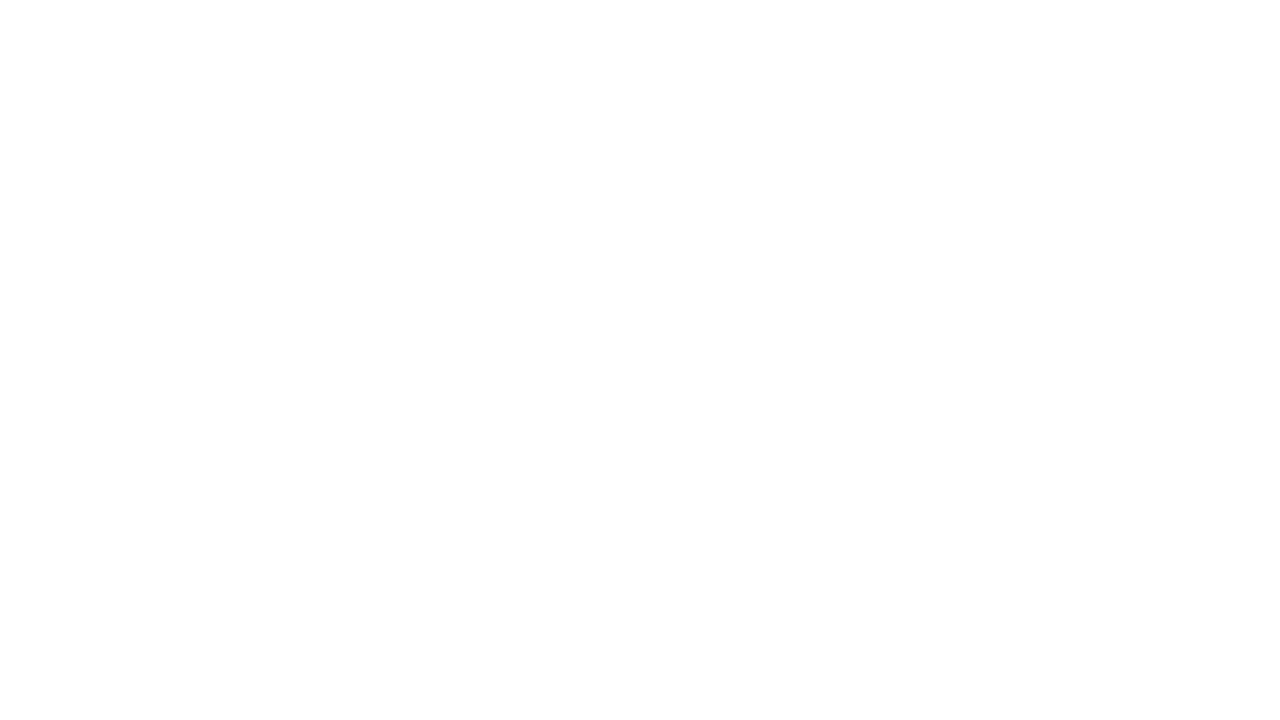

New page loaded completely
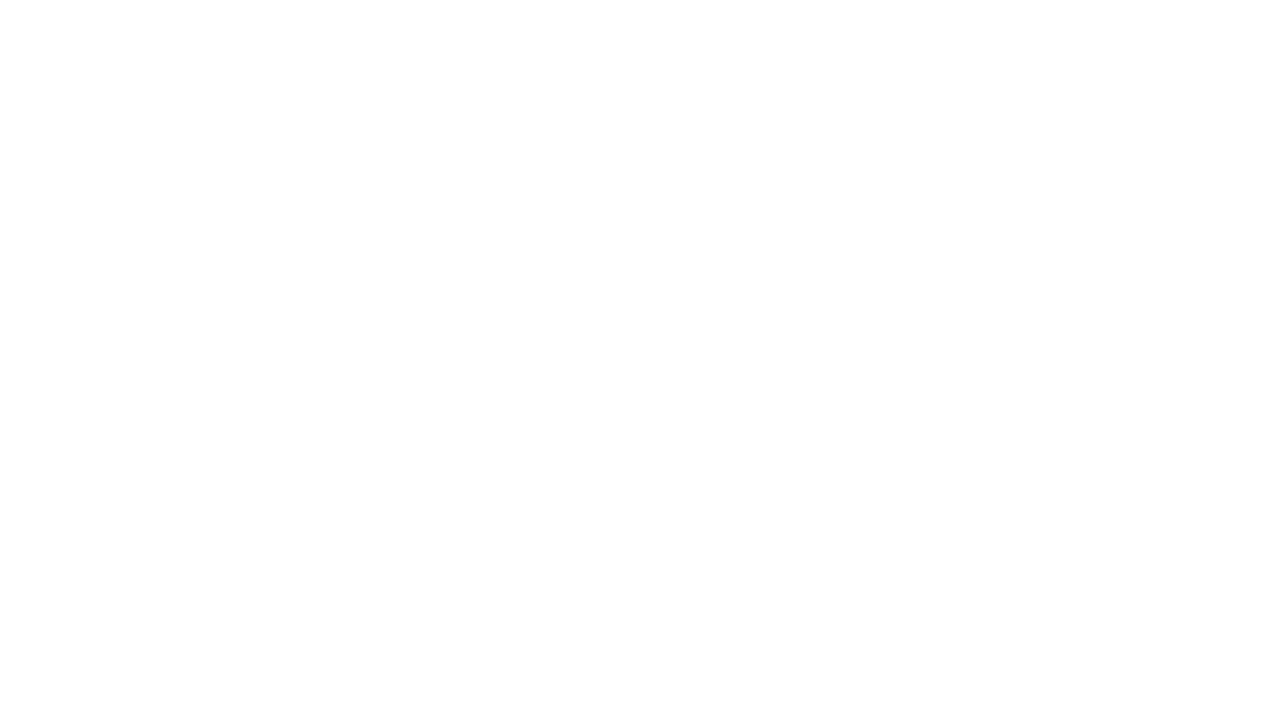

Switched back to parent page
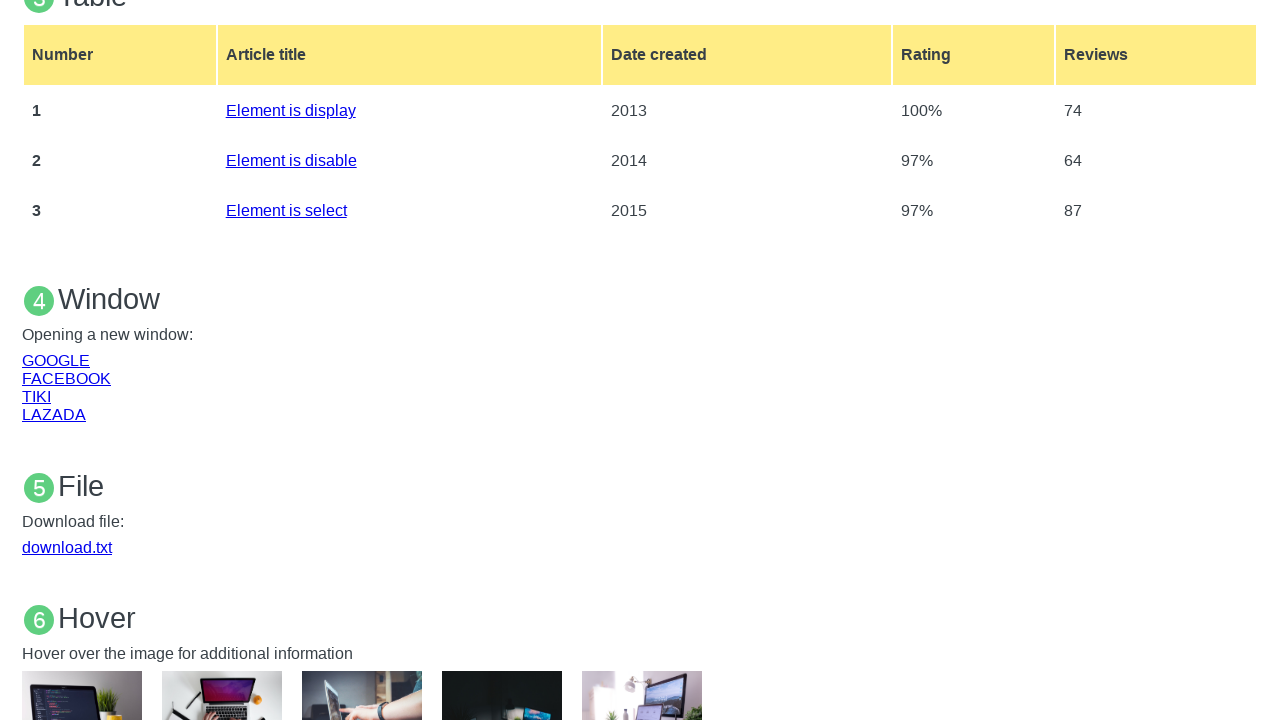

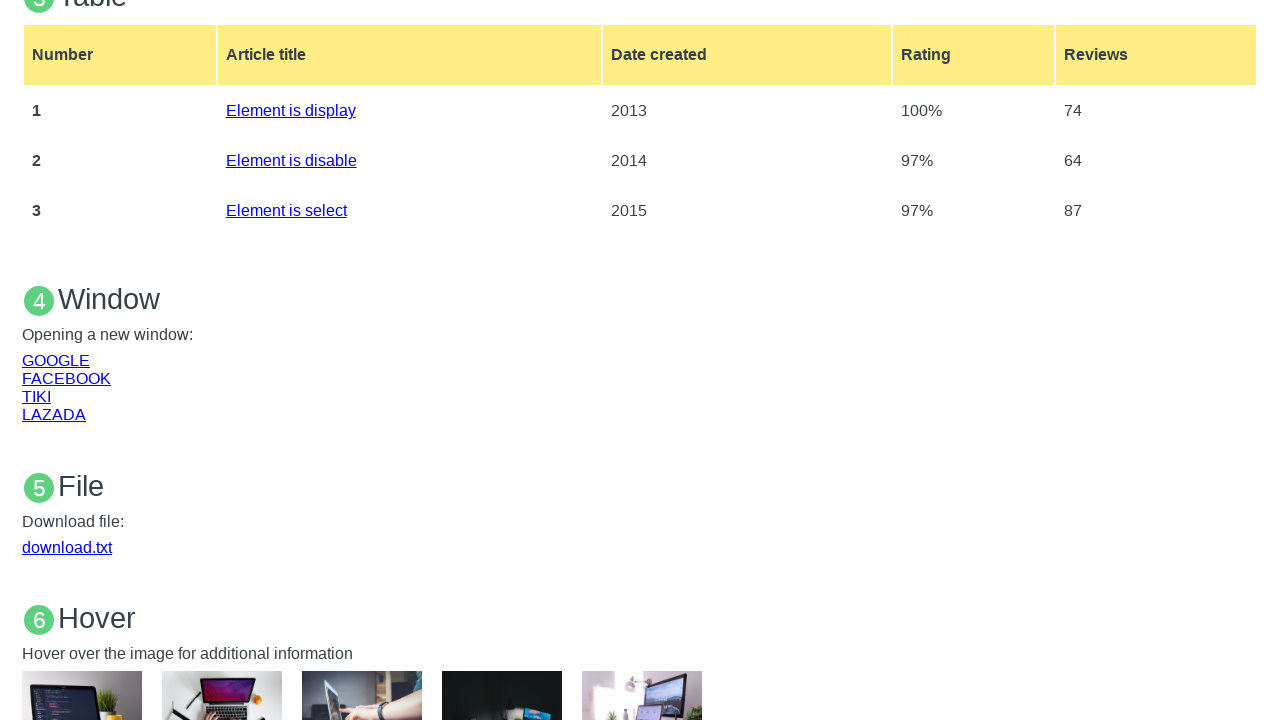